Tests the hide/show functionality of a text box element and demonstrates scrolling with JavaScript executor

Starting URL: https://www.letskodeit.com/practice

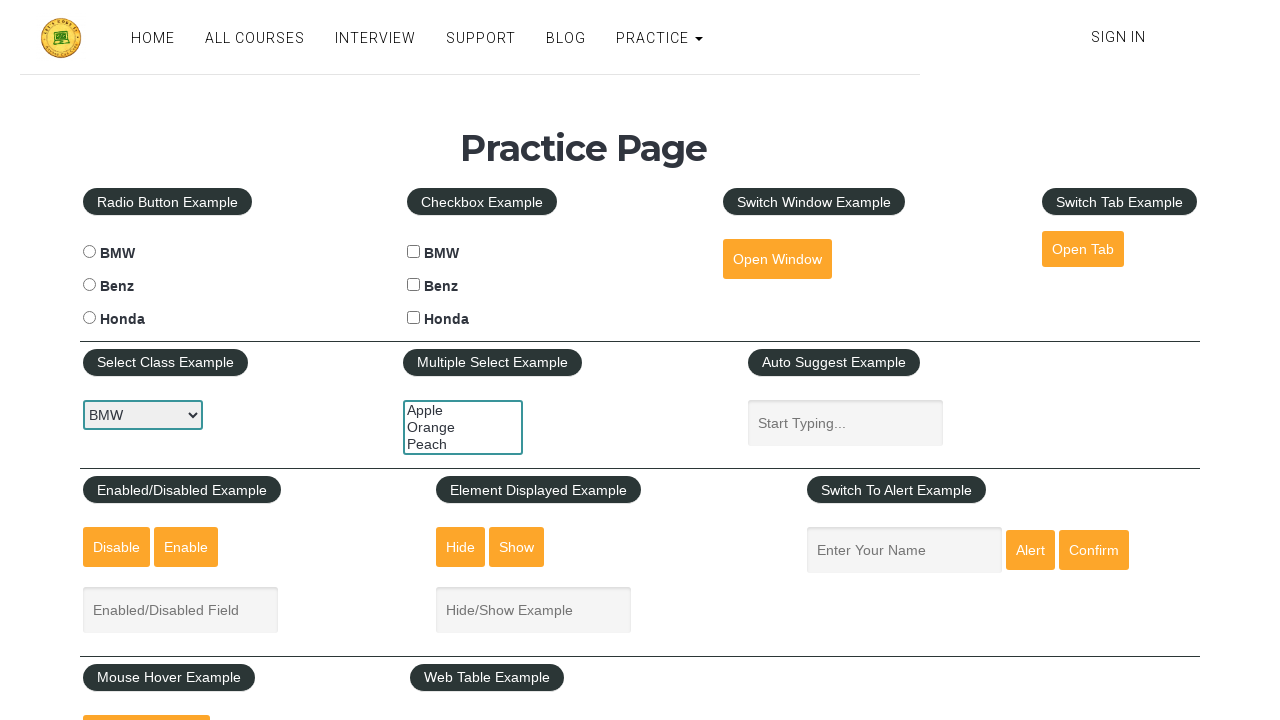

Located the textbox element with ID 'displayed-text'
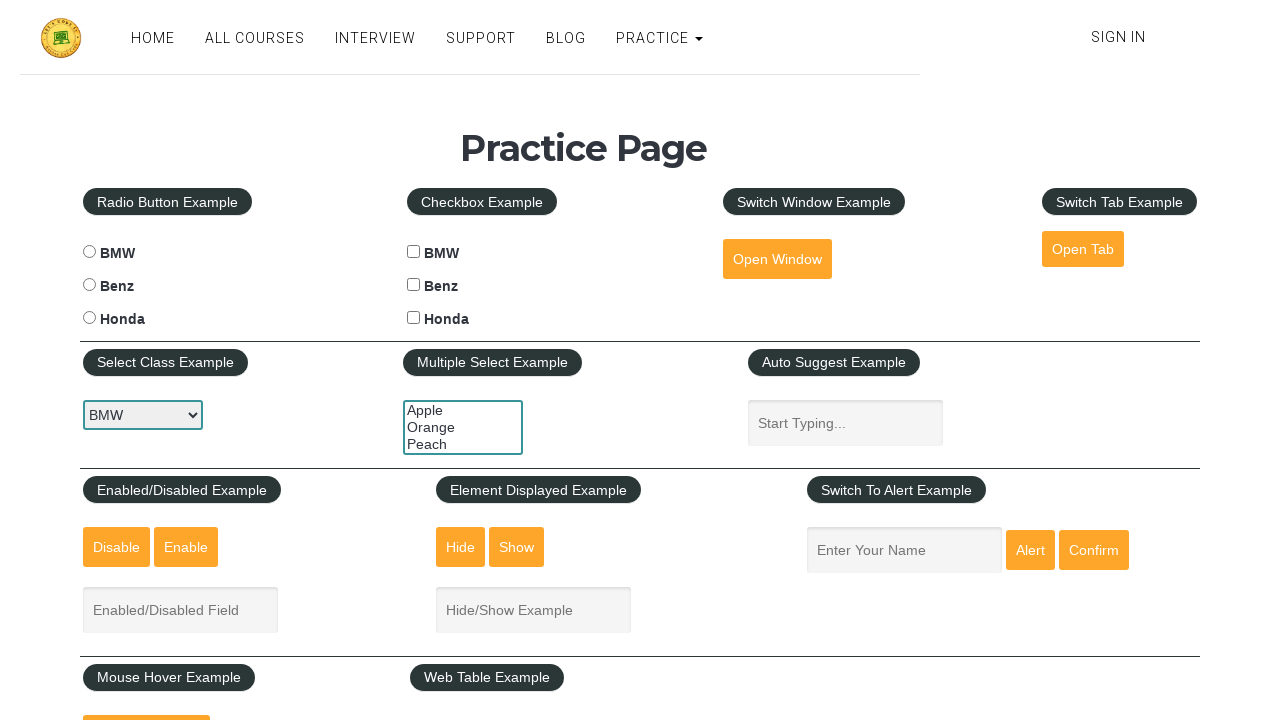

Checked initial visibility of textbox
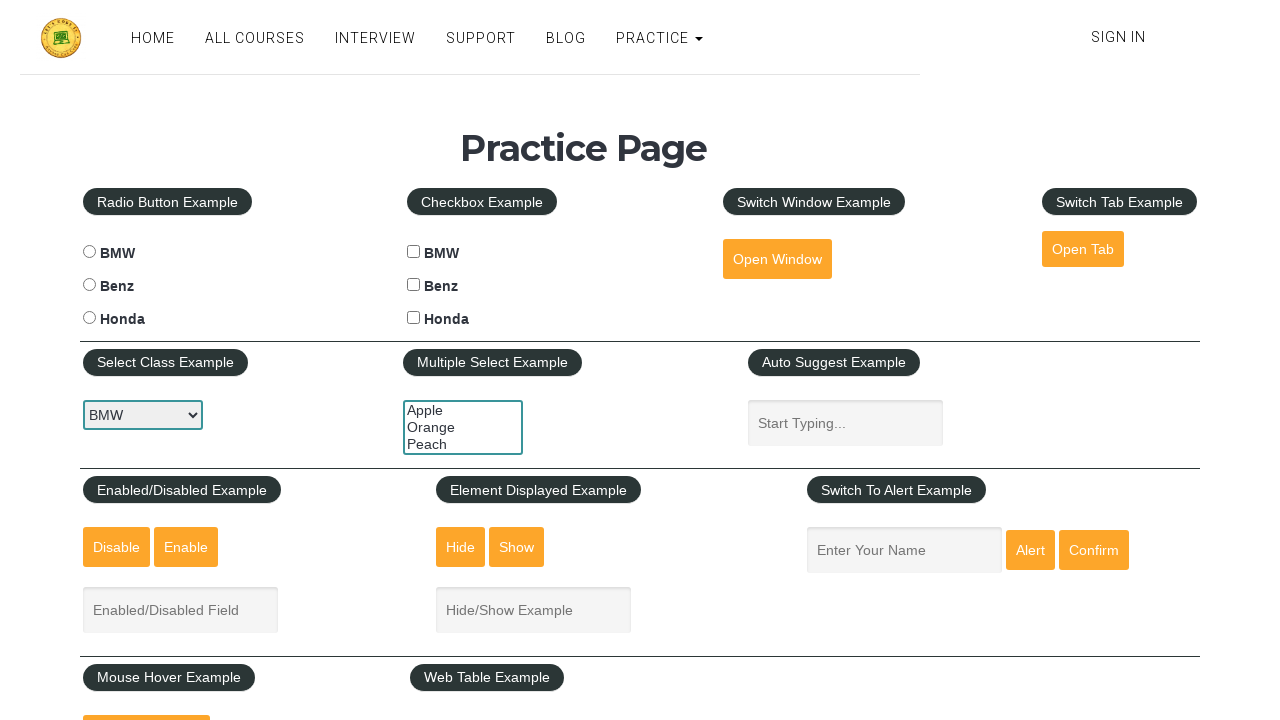

Clicked hide button to hide the textbox at (461, 547) on #hide-textbox
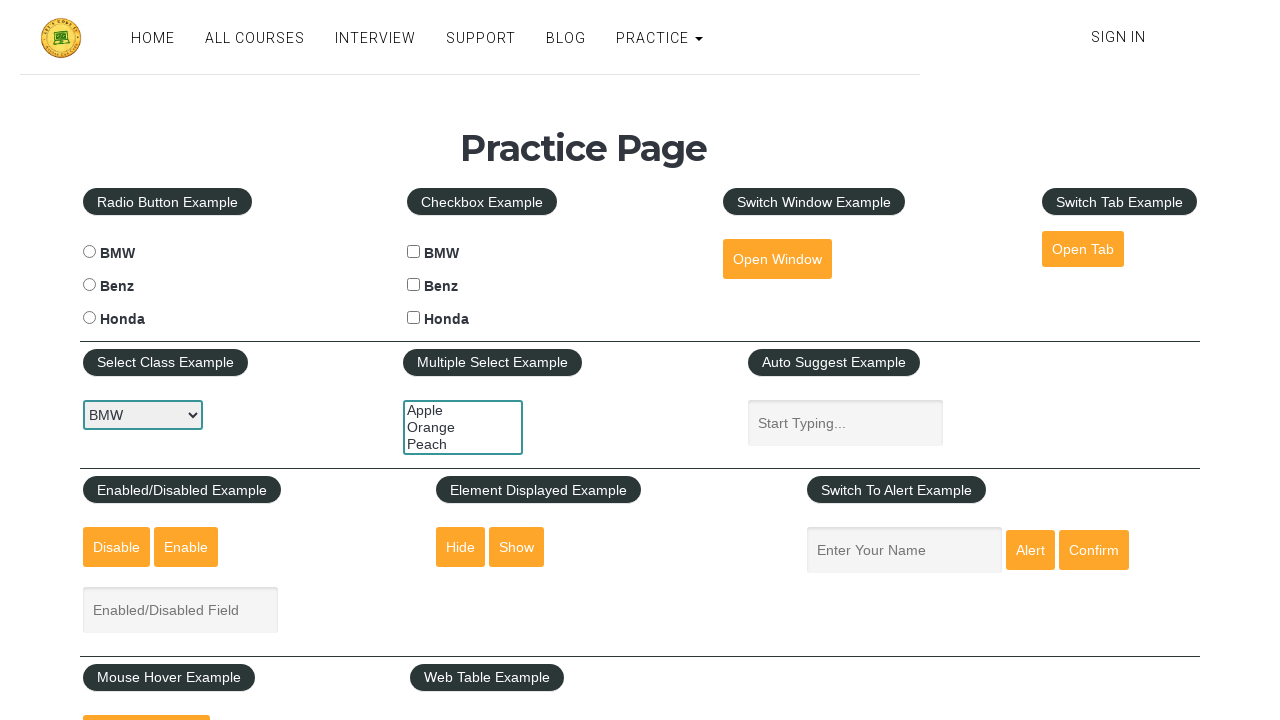

Verified textbox is hidden after clicking hide button
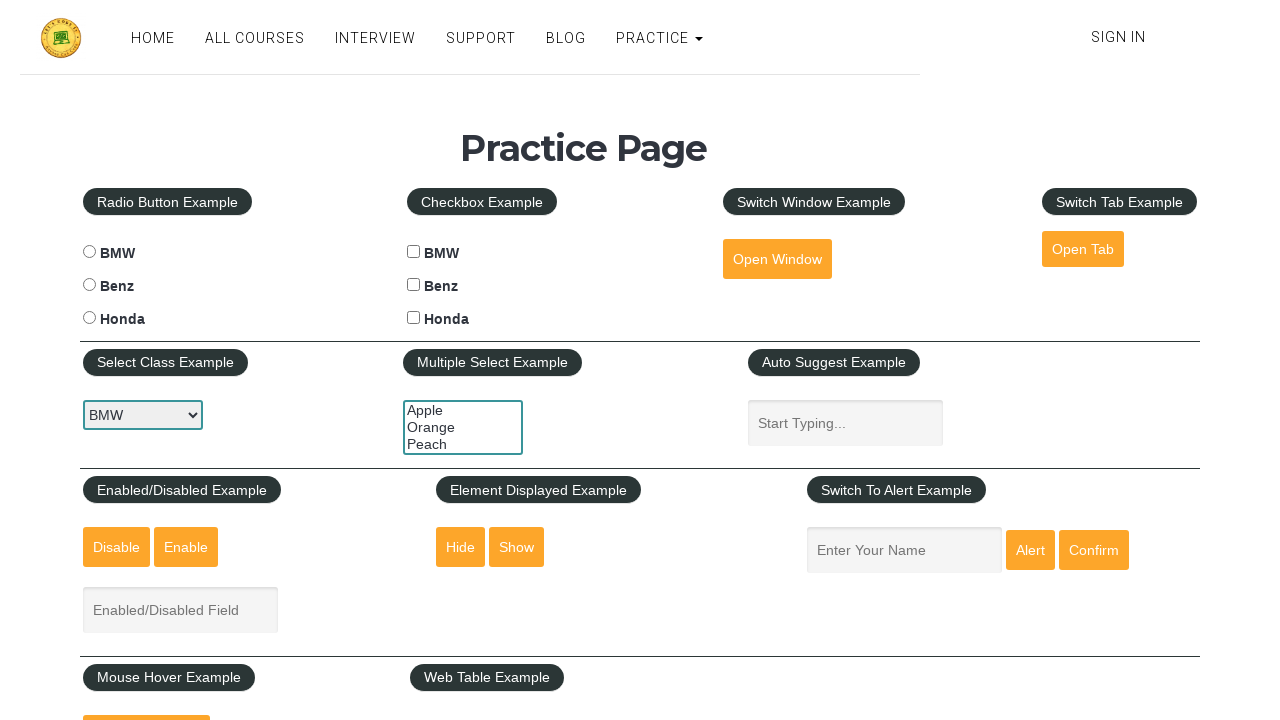

Scrolled down the page by 5000 pixels using JavaScript
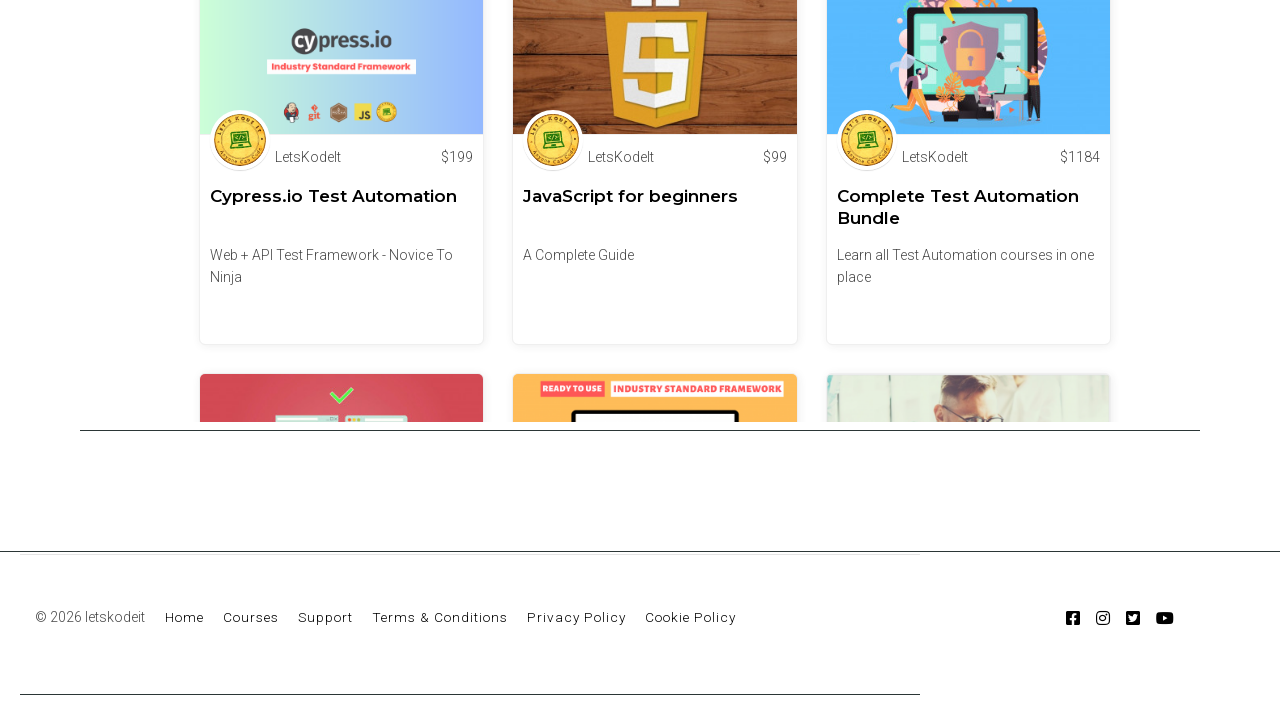

Clicked show button to display the textbox at (517, 360) on #show-textbox
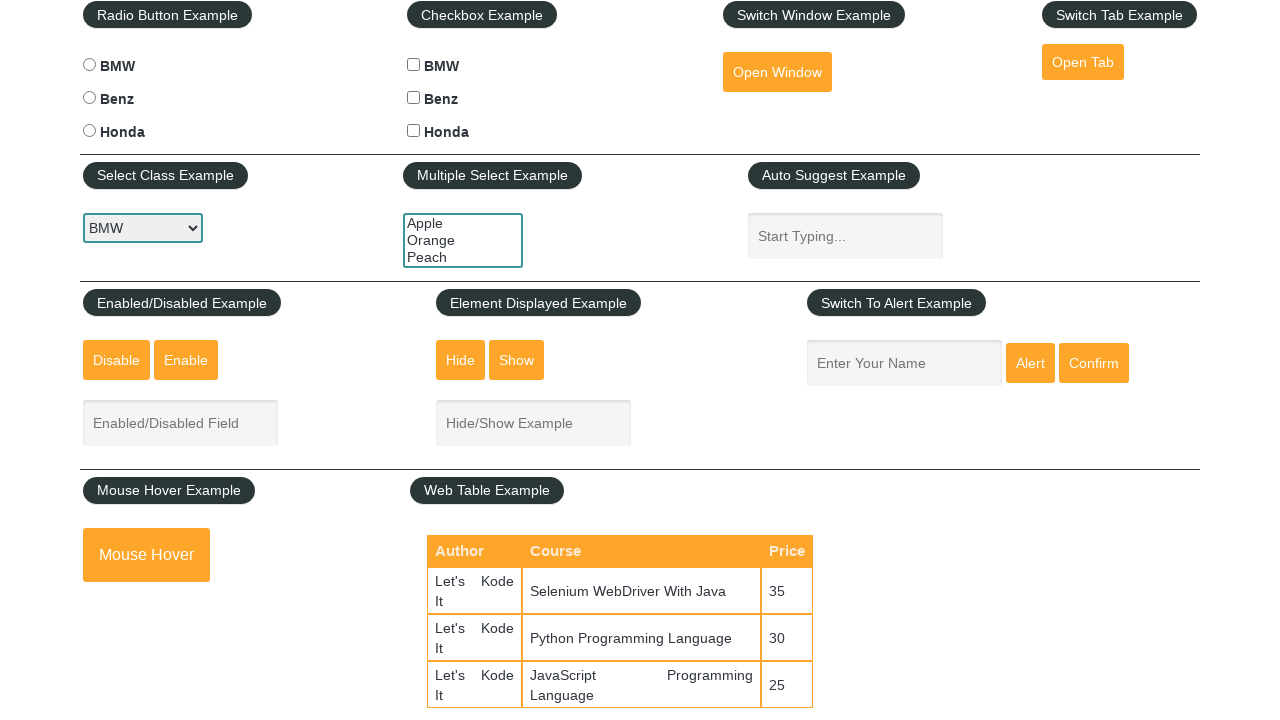

Verified textbox is visible after clicking show button
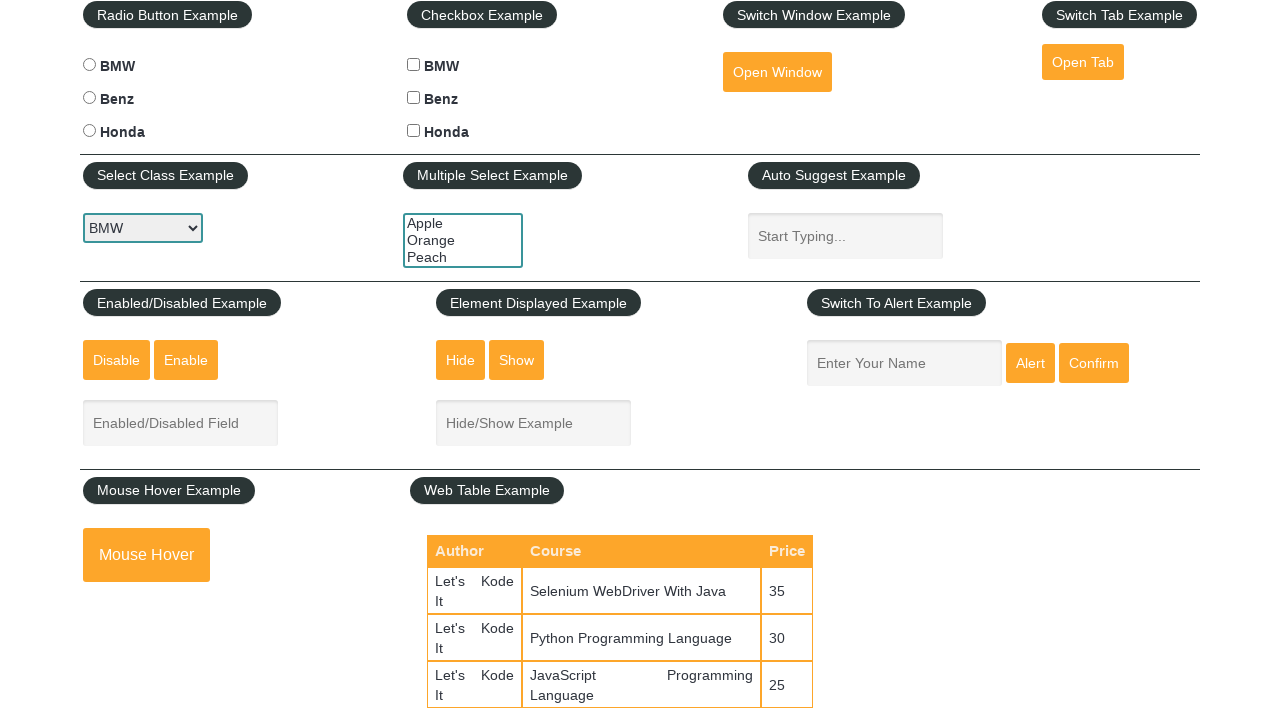

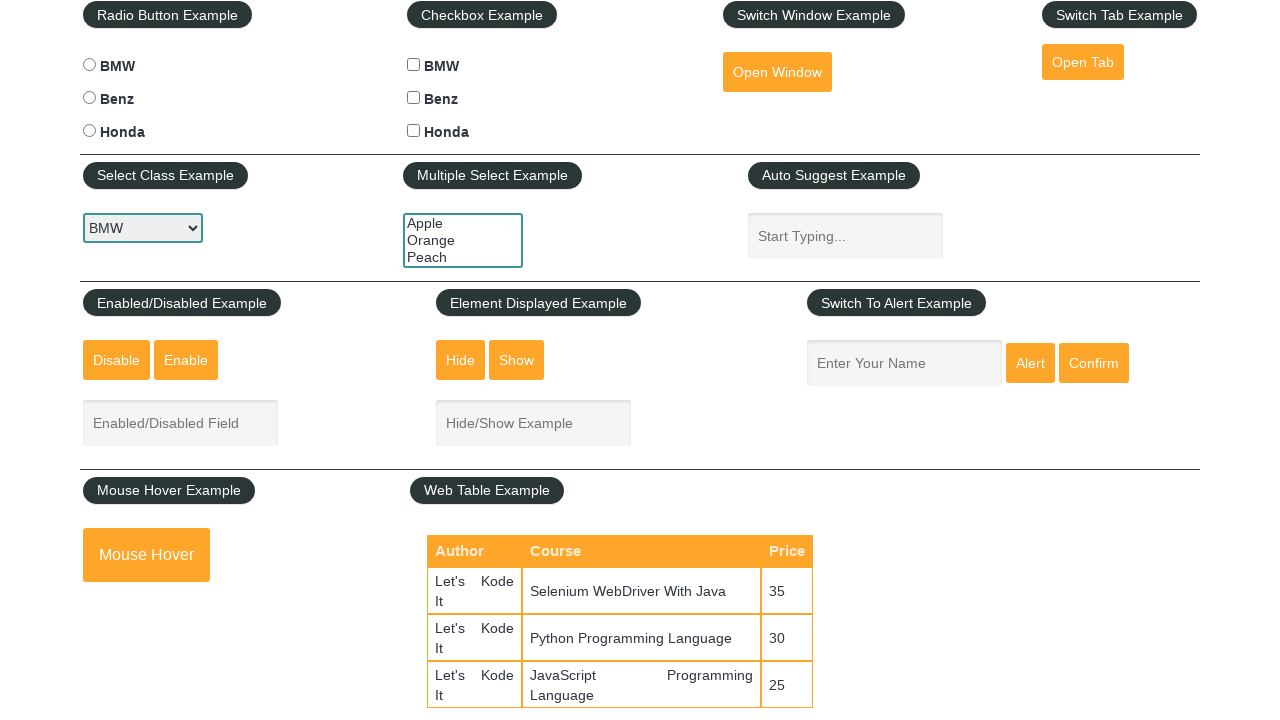